Tests dropdown functionality by verifying dropdown menu visibility, selecting Option3, and confirming the selection

Starting URL: https://rahulshettyacademy.com/AutomationPractice/

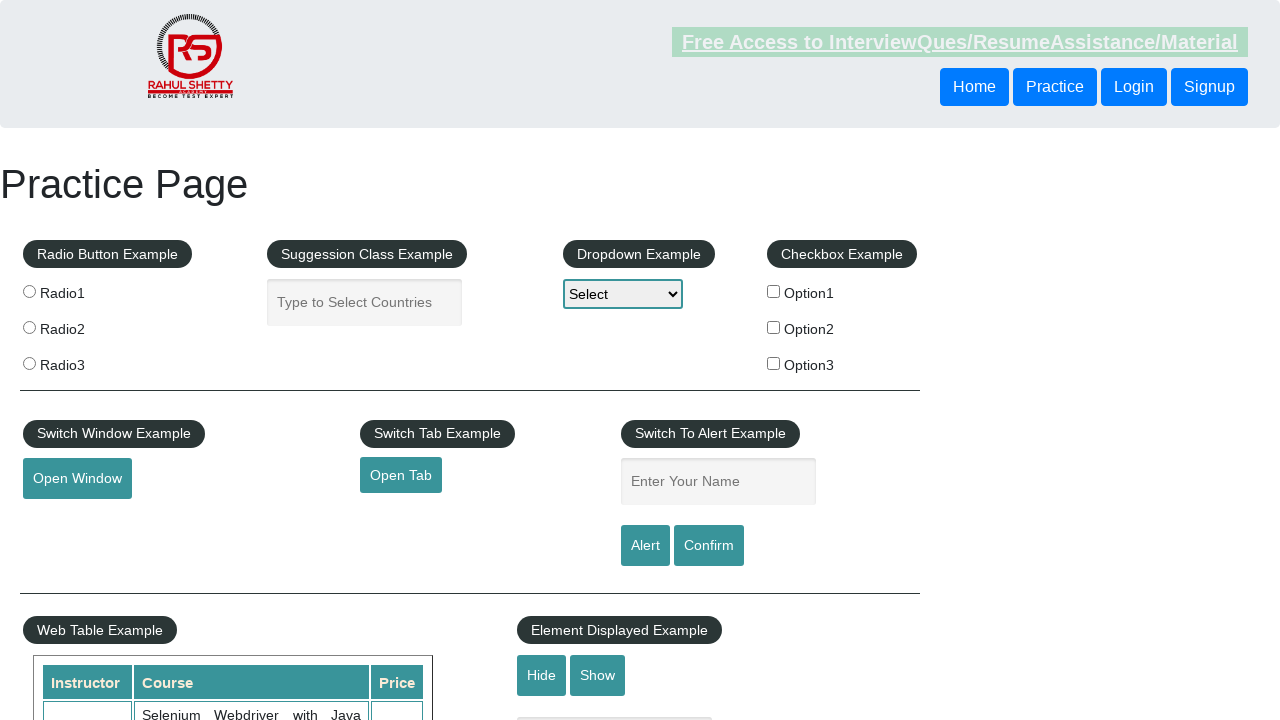

Located Dropdown Example header element
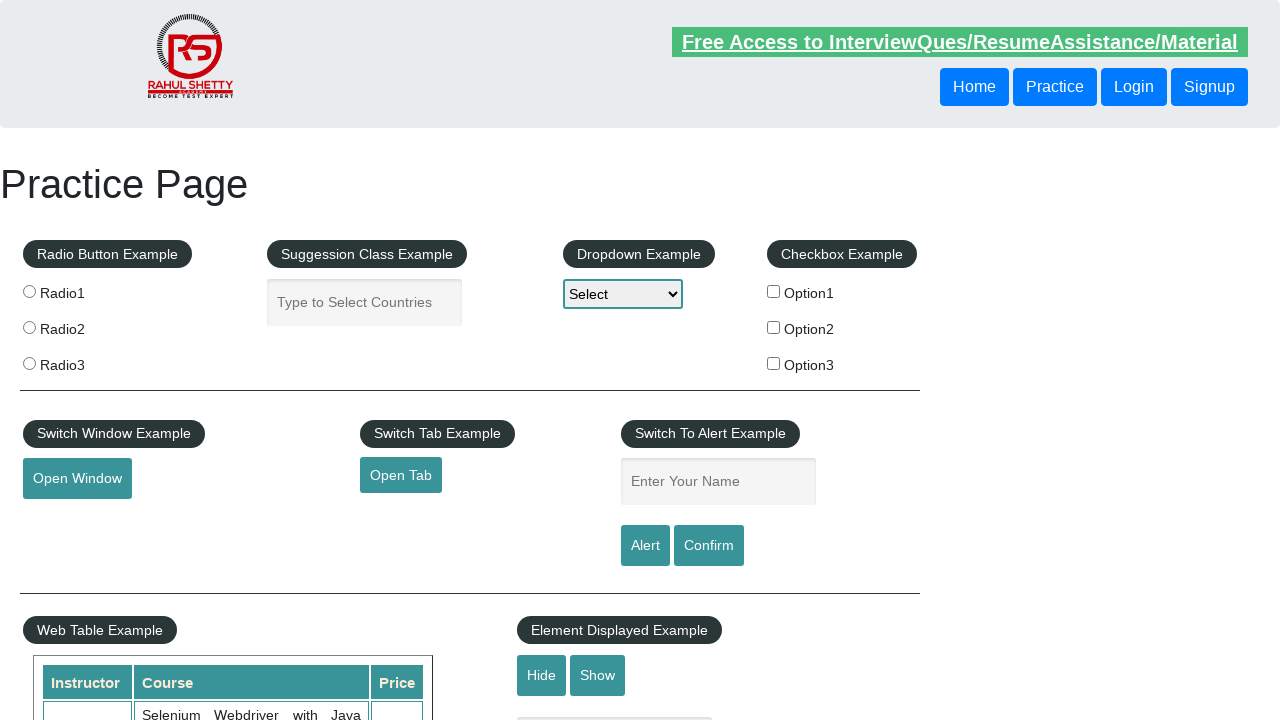

Verified that Dropdown Example menu is visible
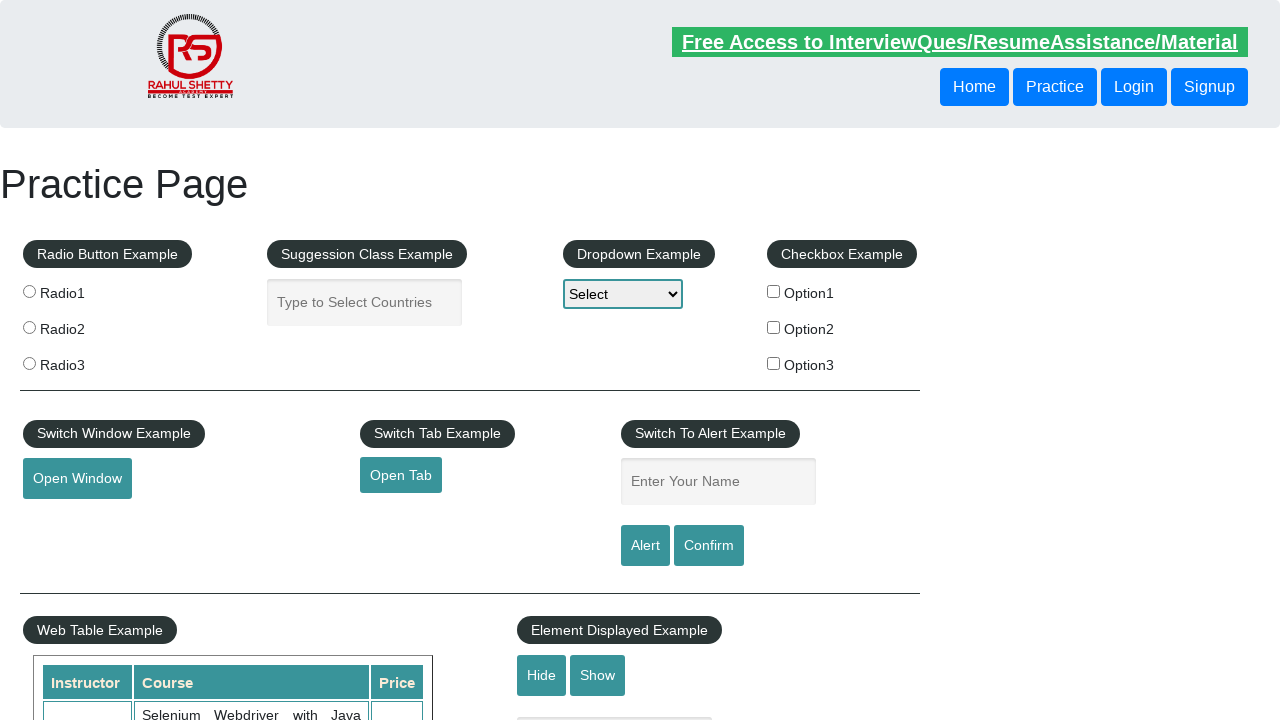

Located dropdown element with id 'dropdown-class-example'
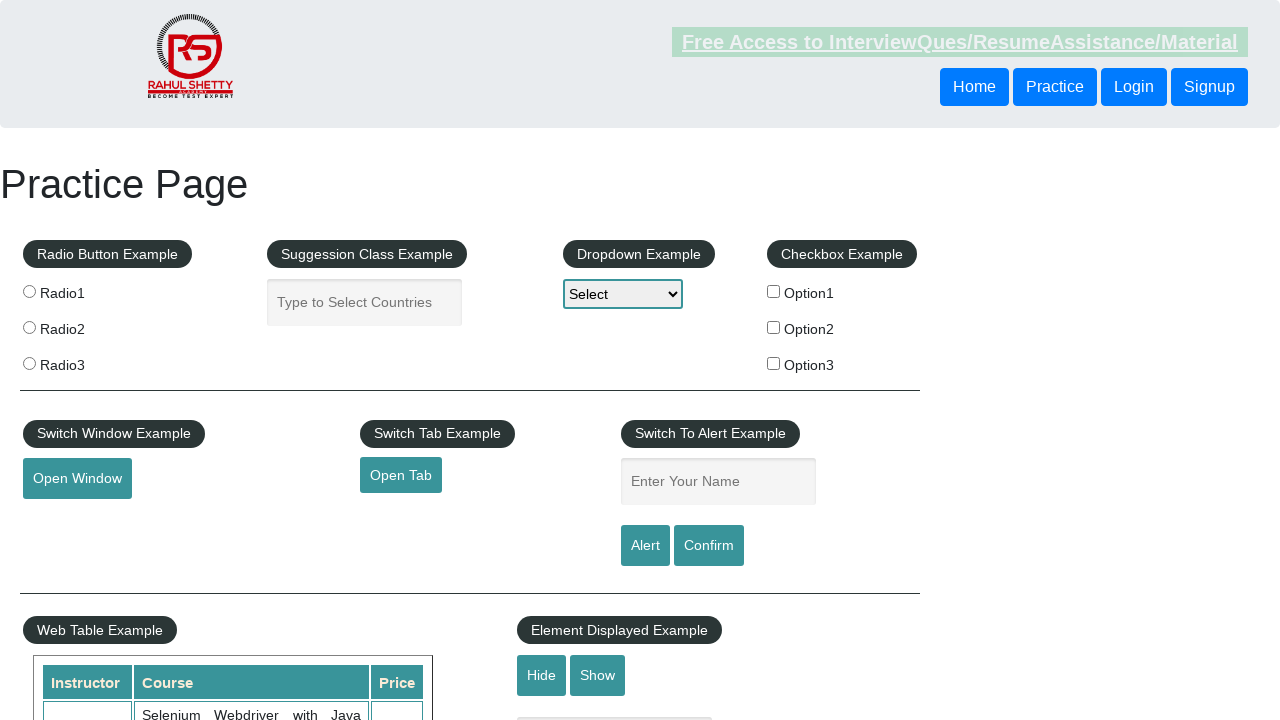

Selected Option3 from the dropdown menu on xpath=//*[@id='dropdown-class-example']
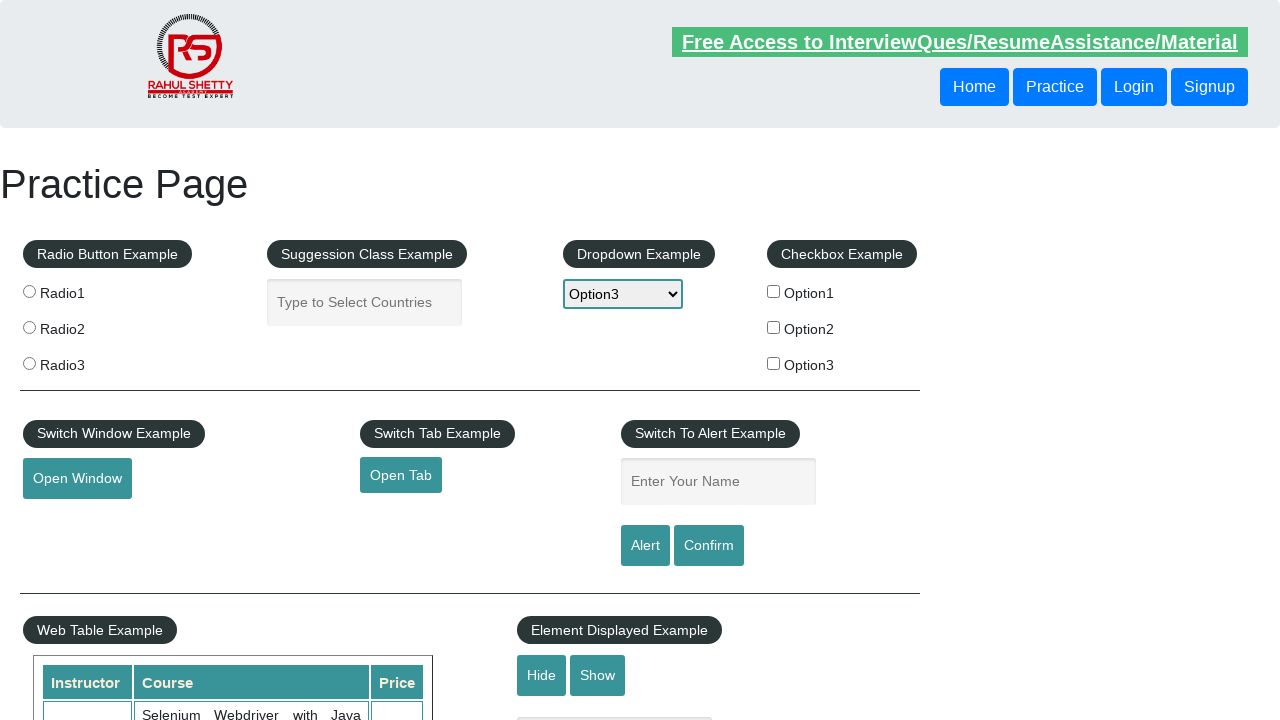

Retrieved the selected dropdown value
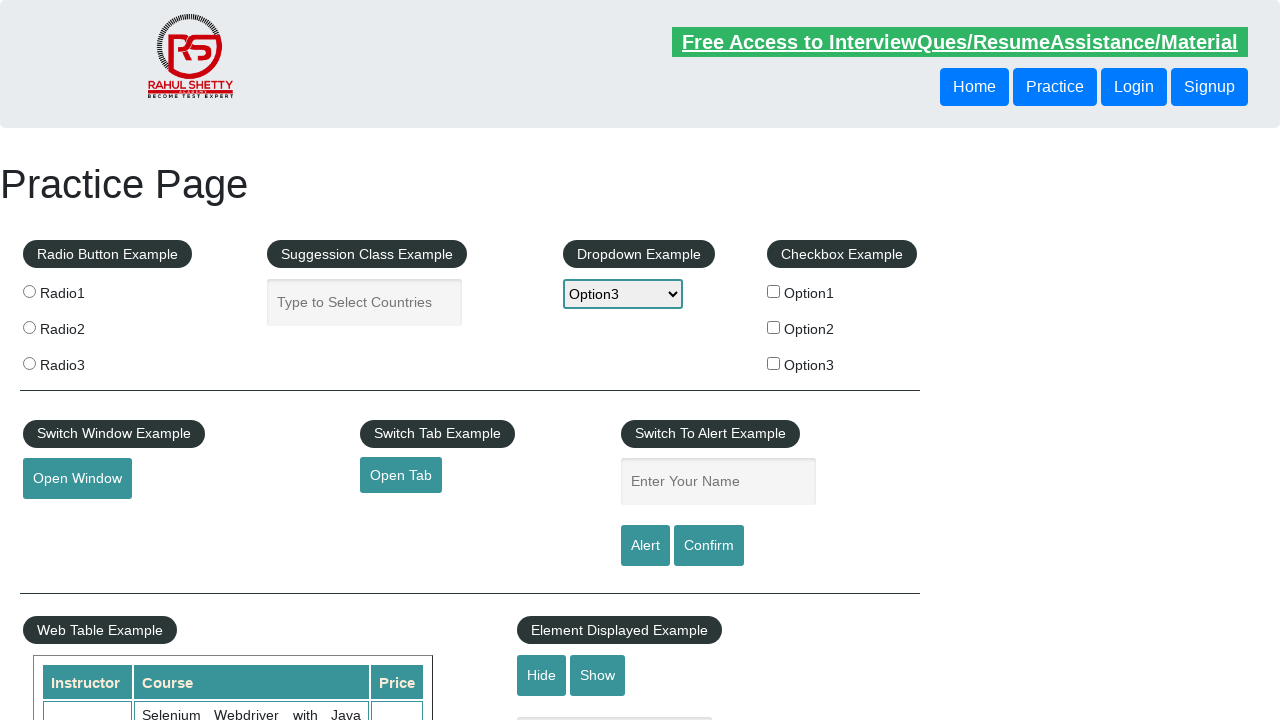

Confirmed that Option3 (option3) is selected in the dropdown
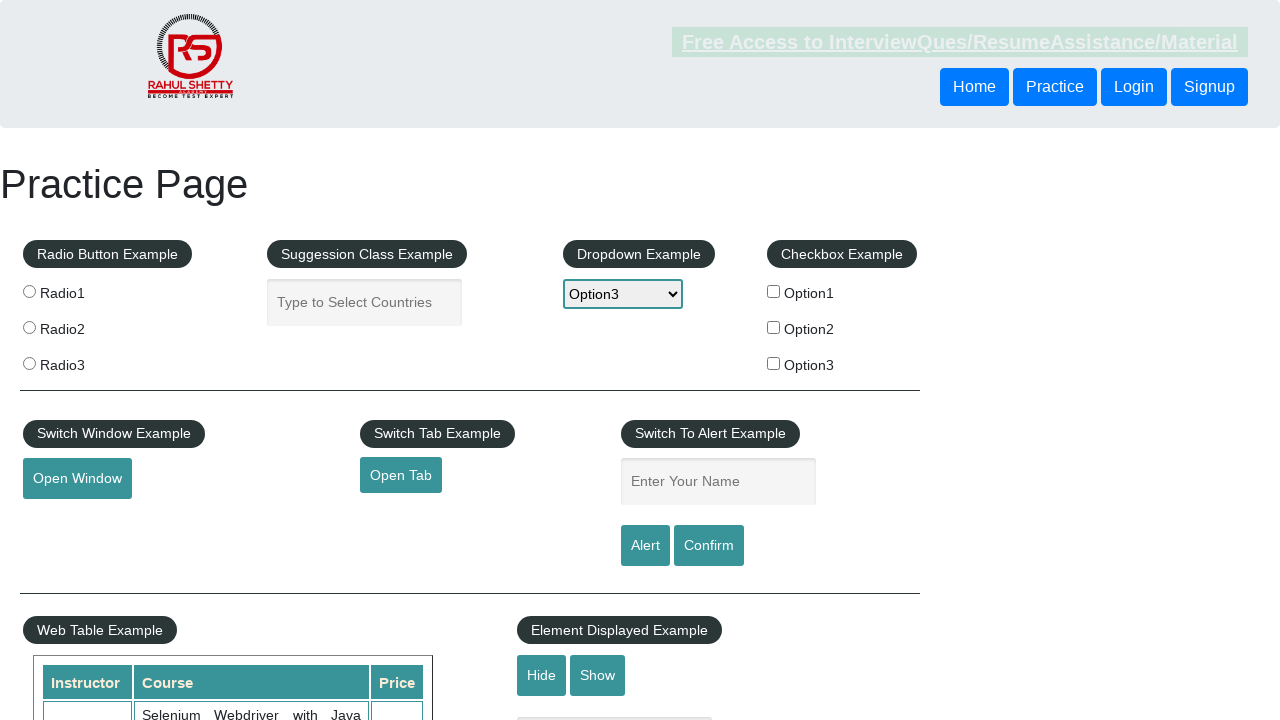

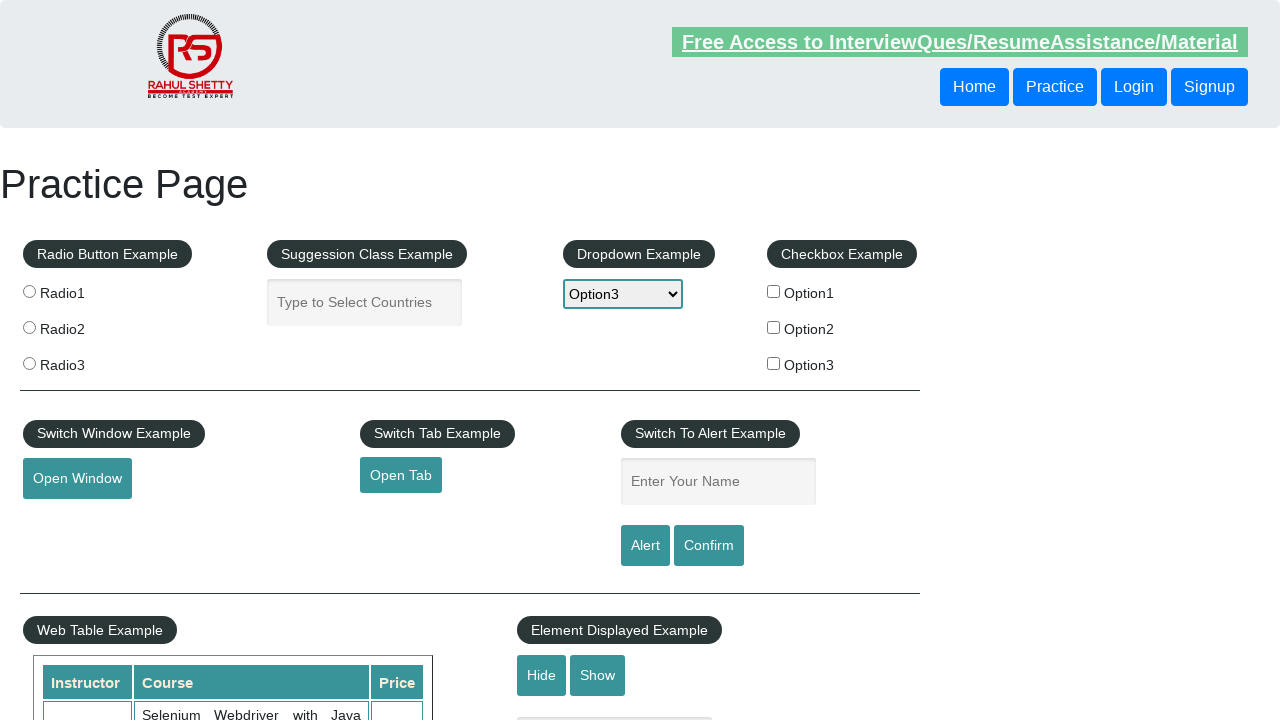